Tests adding a movie to favorites list by hovering over a movie element, clicking the add to favorites button, and verifying the movie appears in the favorites page

Starting URL: https://kemeldev.github.io/WatchTogether

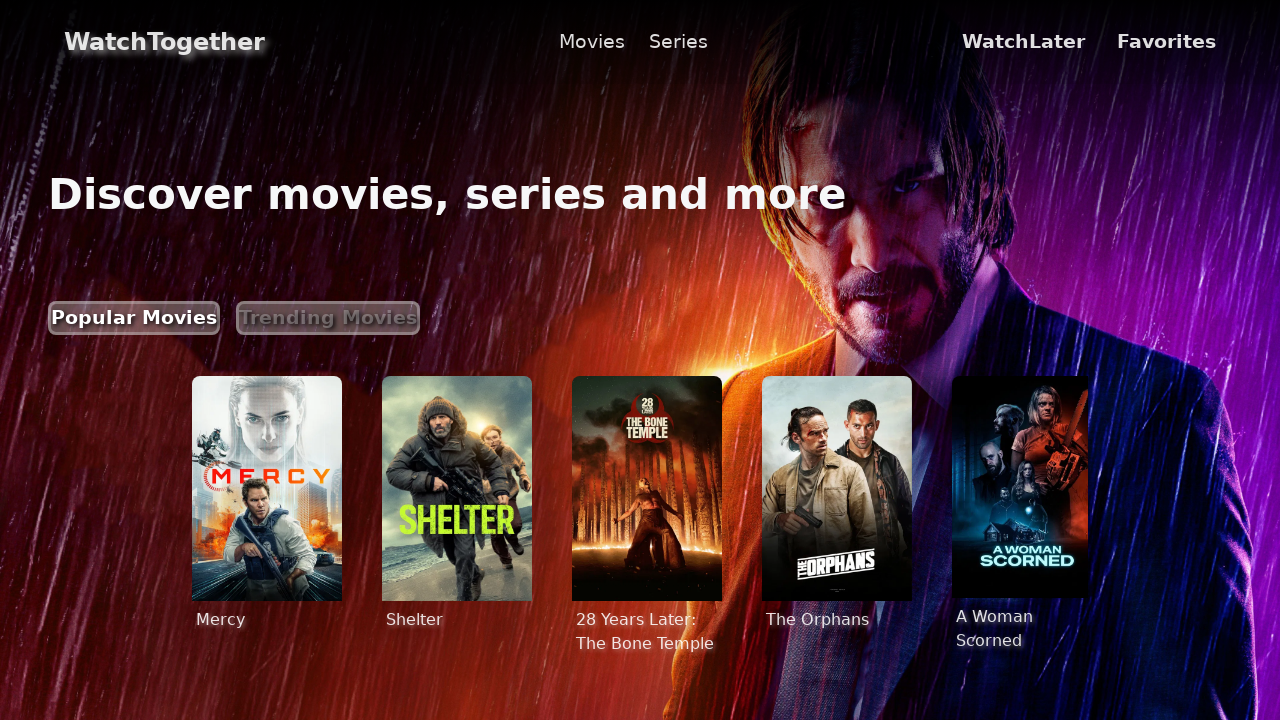

Movie element loaded on the page
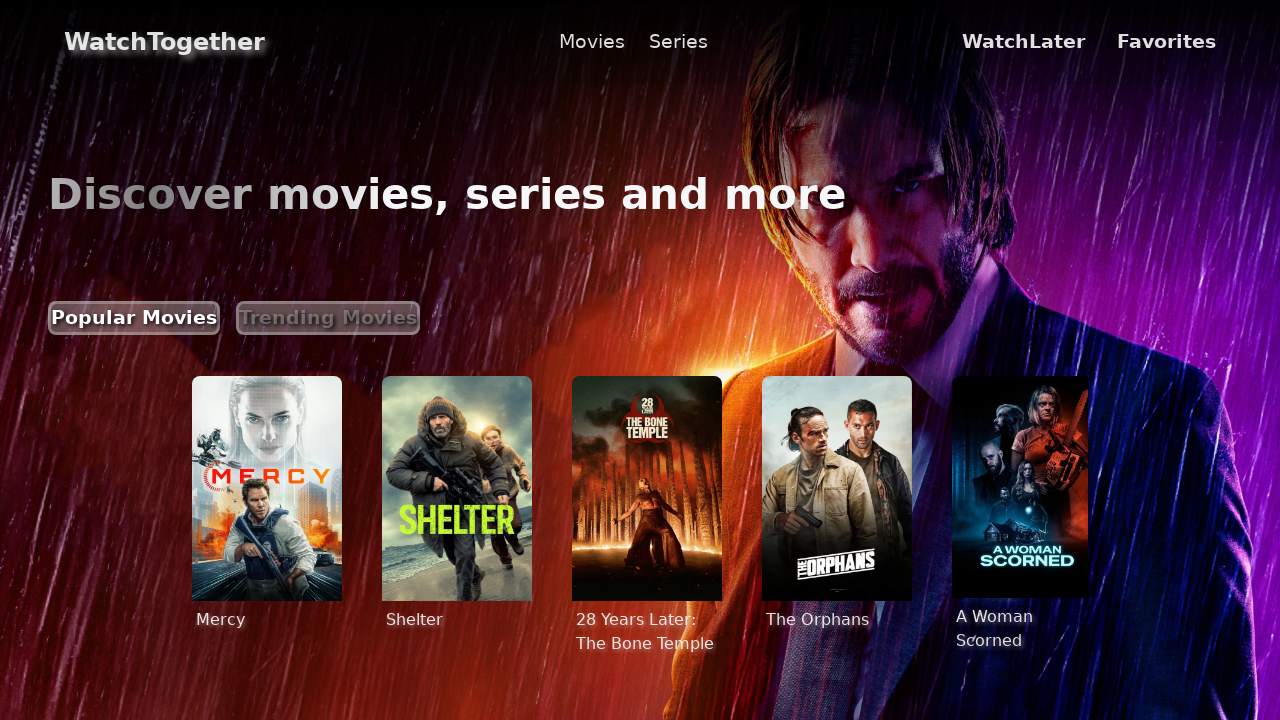

Hovered over movie element to reveal add to favorites button at (837, 504) on xpath=/html/body/div/section/div/div[4]/div/div/a[4]/div/div/div[1]
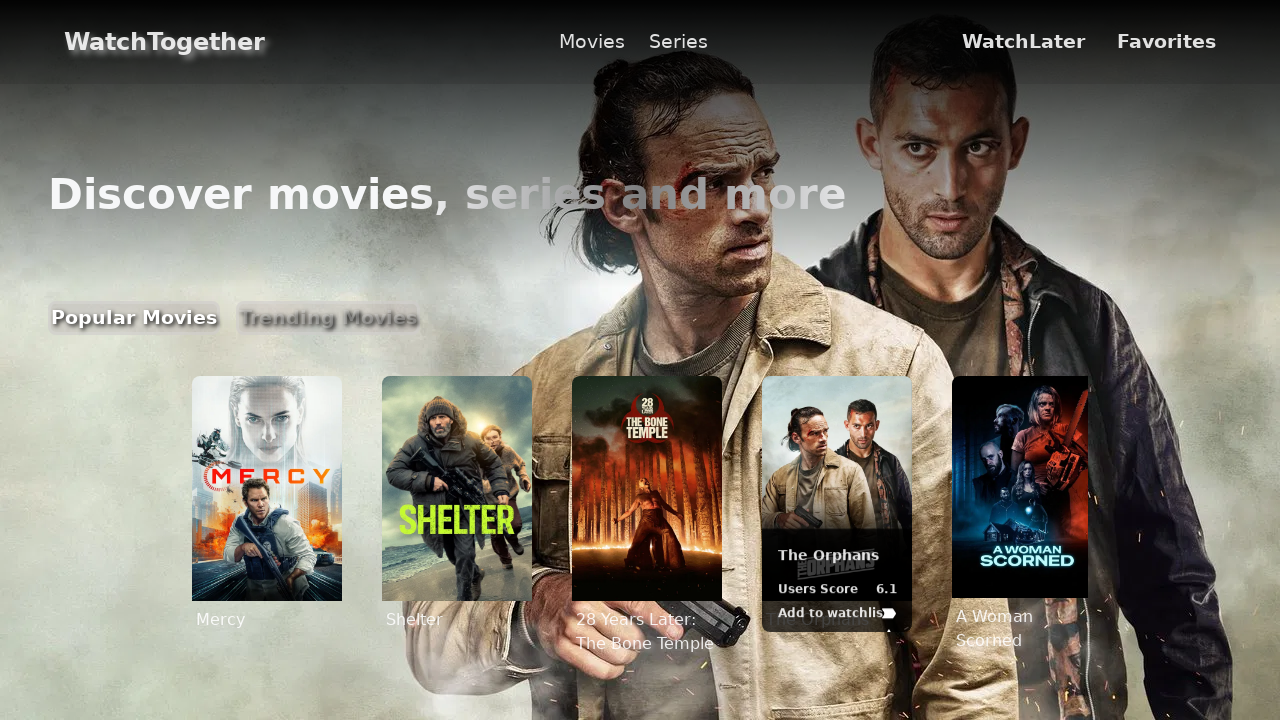

Add to favorites button appeared
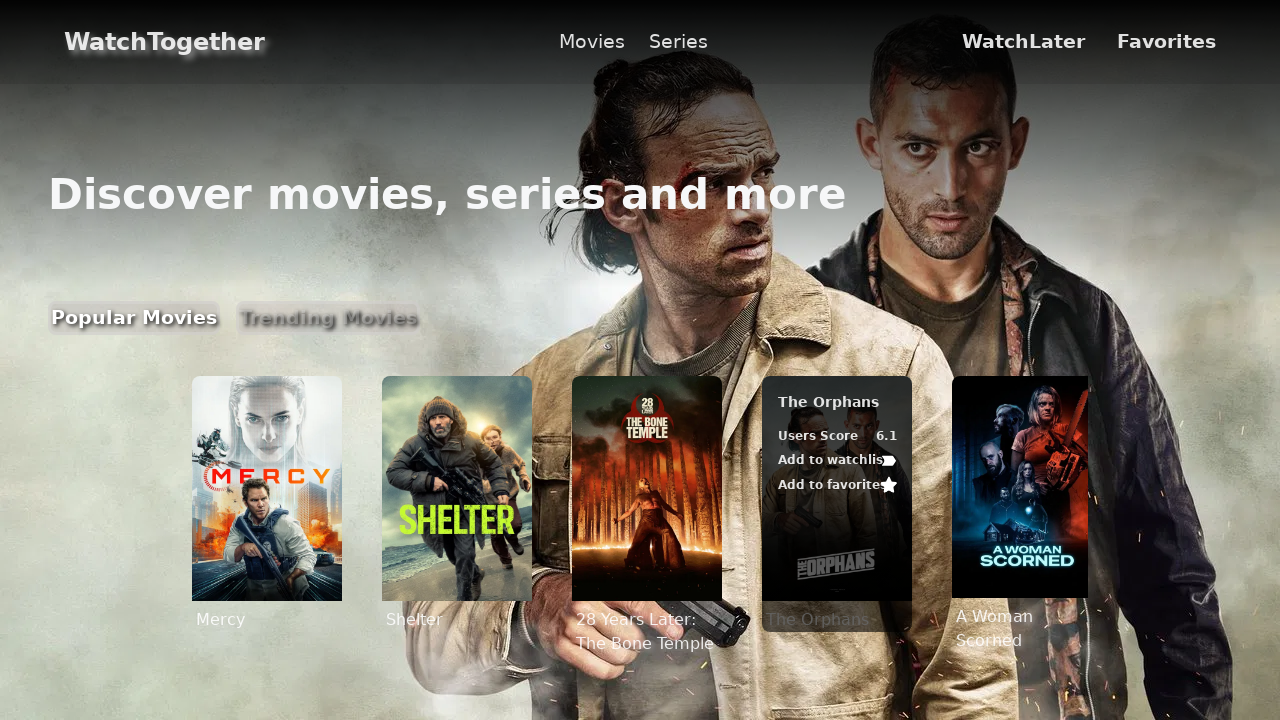

Clicked add to favorites button
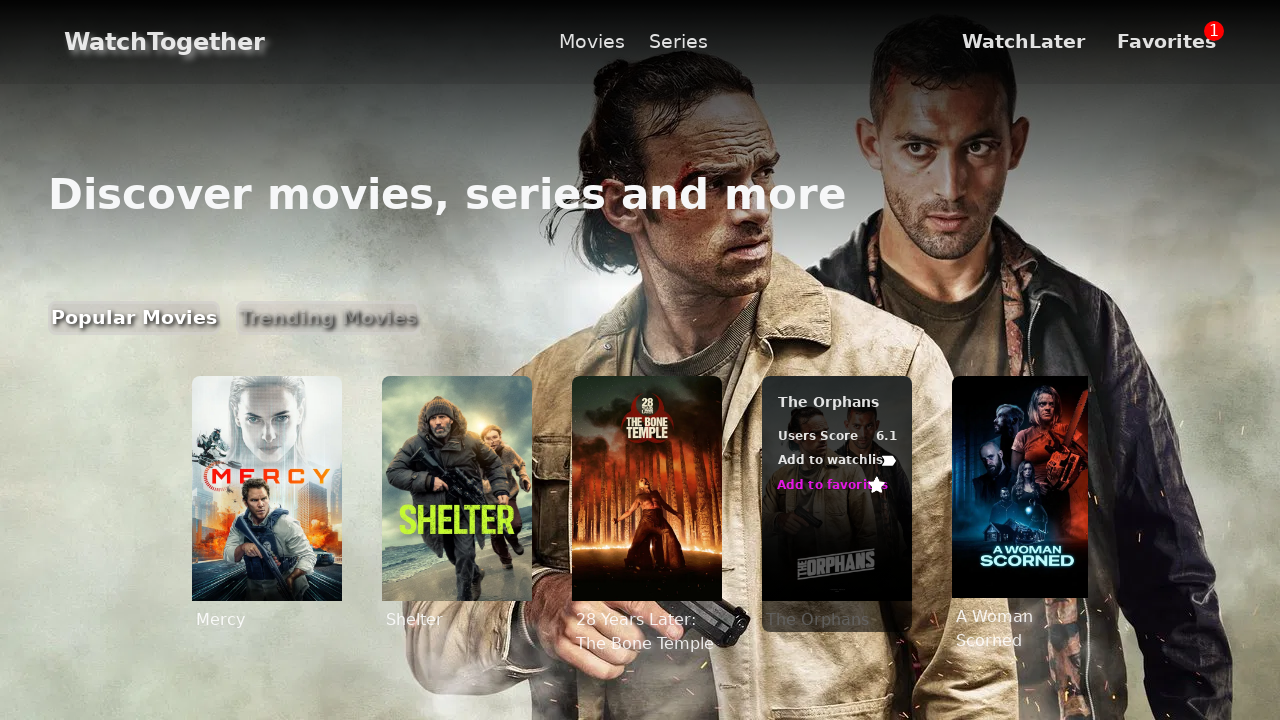

Waited for favorites notification to update
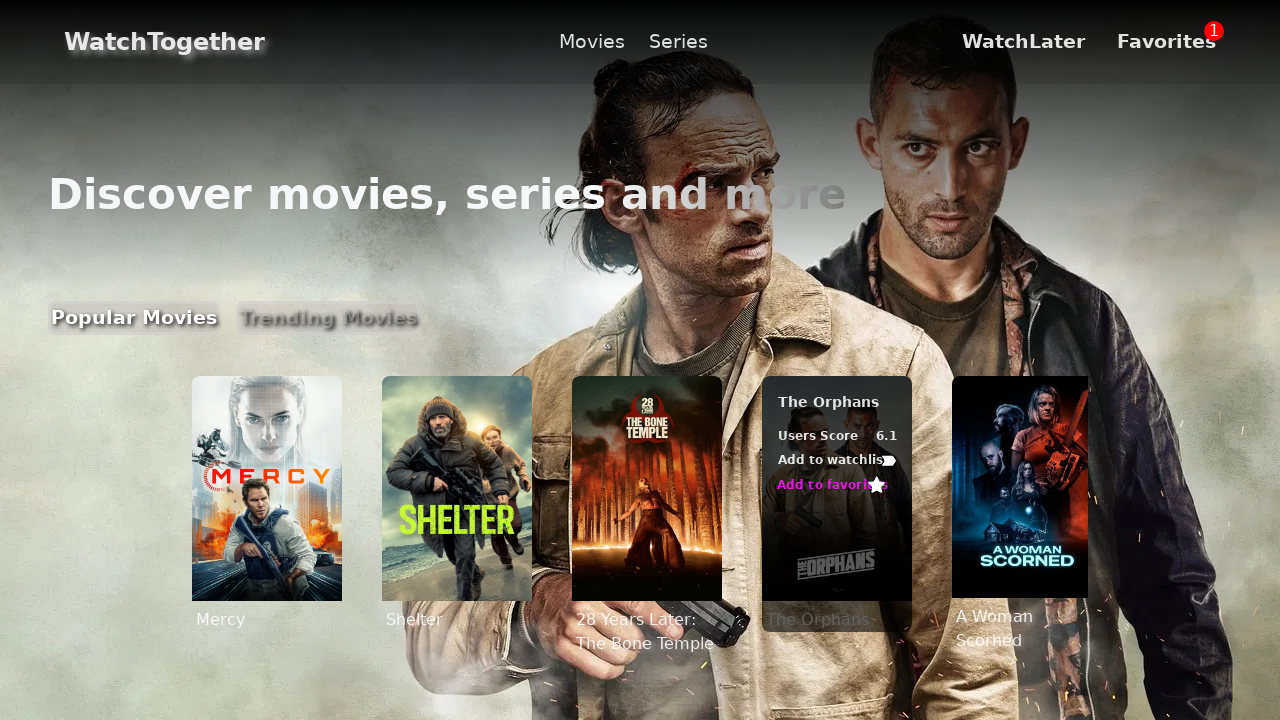

Retrieved favorites count notification: 1
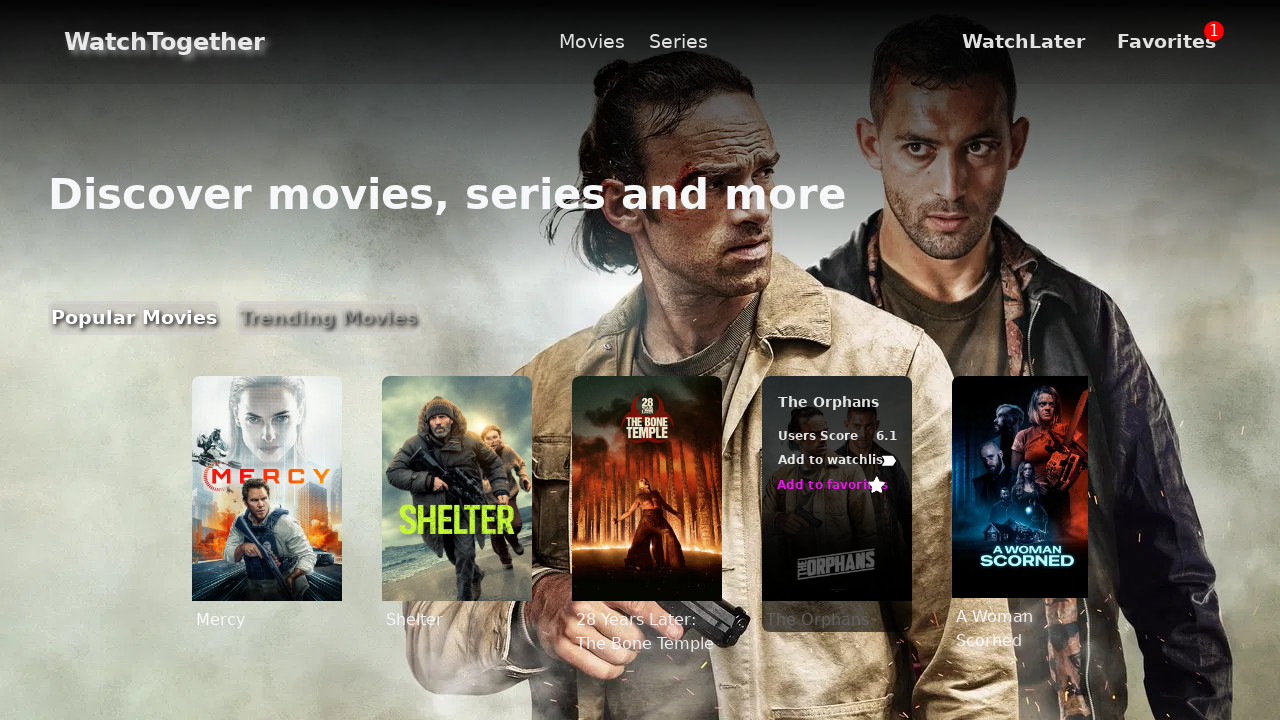

Clicked on favorites icon to navigate to favorites list at (1166, 42) on xpath=/html/body/div/div[1]/a/div[4]
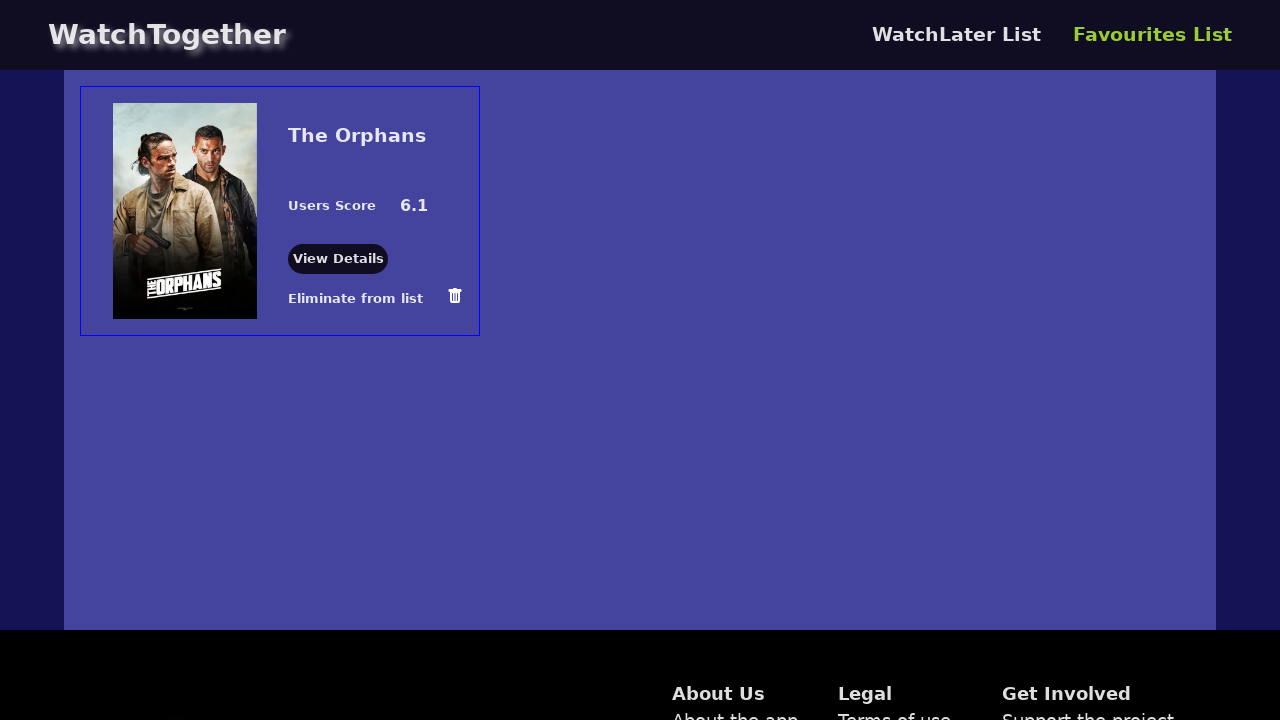

Successfully navigated to favorites page
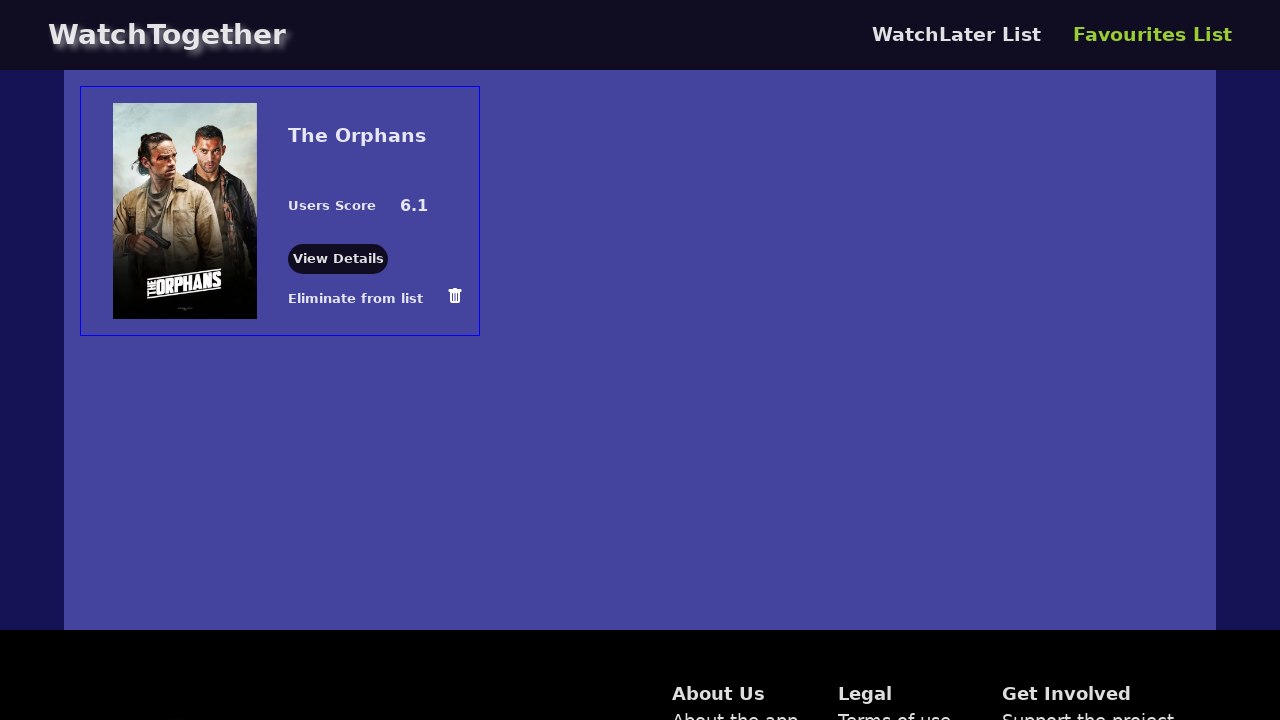

Favorites list container loaded
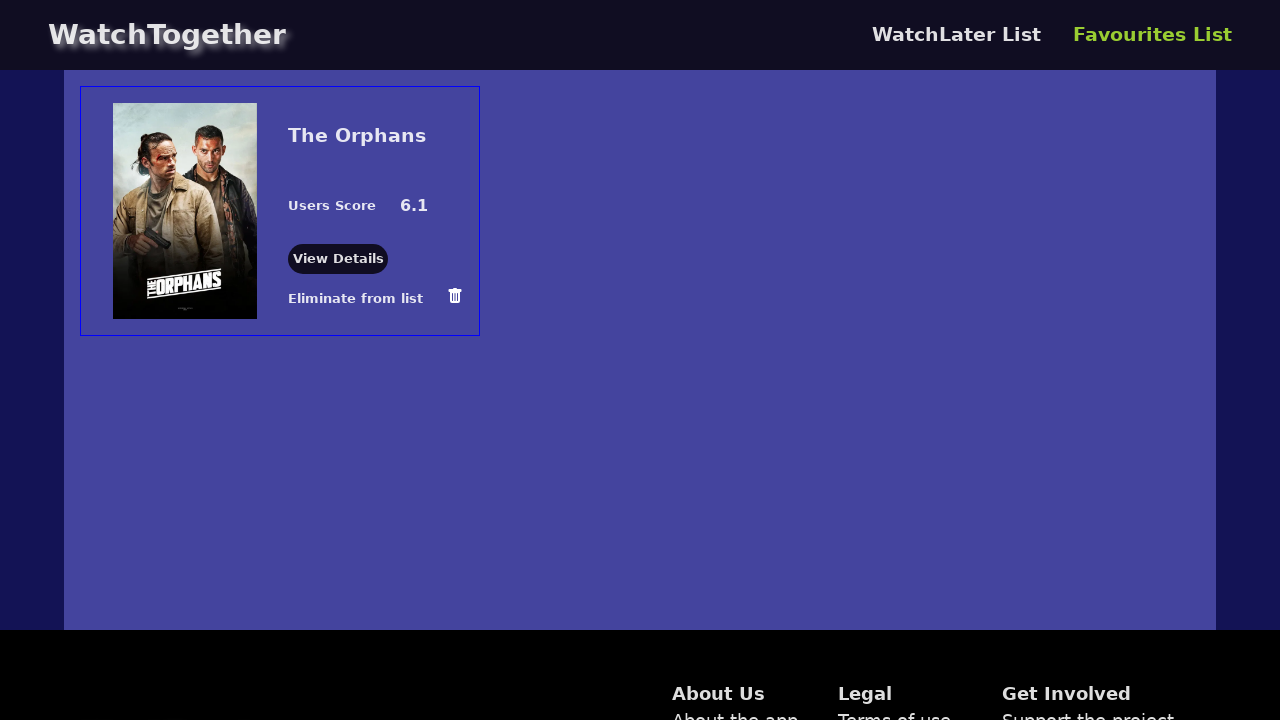

Retrieved favorites list with 1 movie(s)
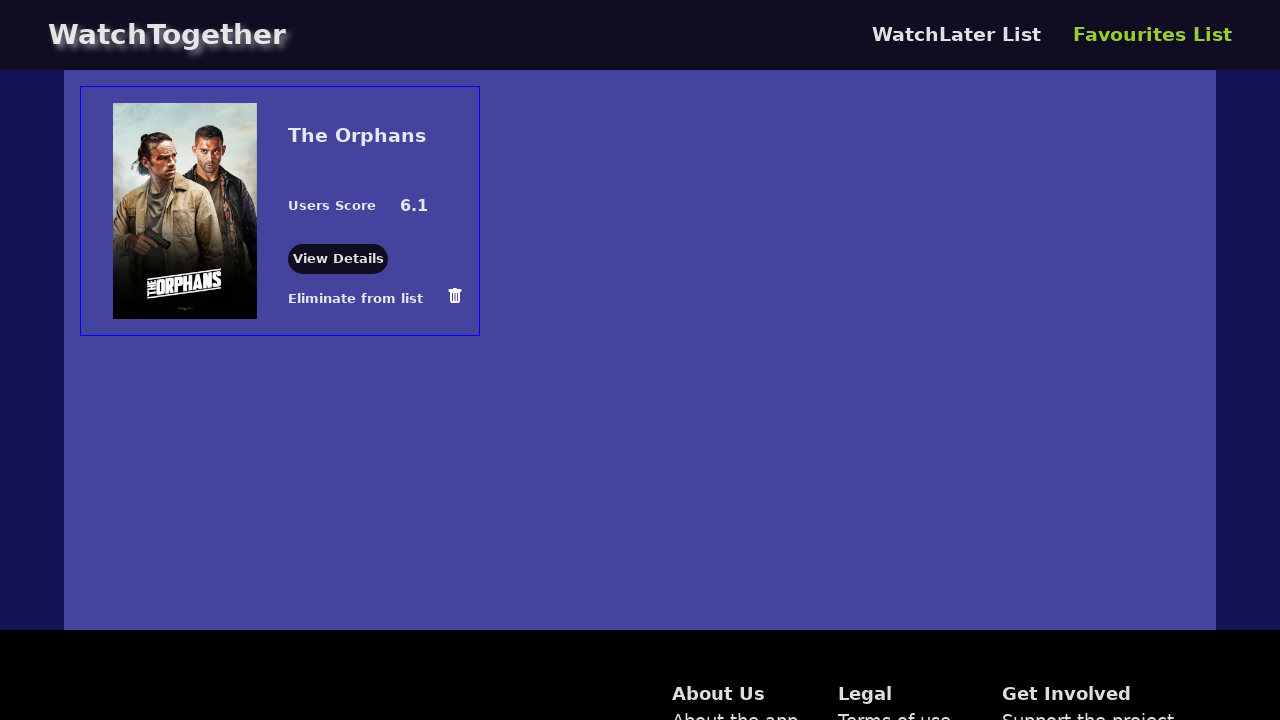

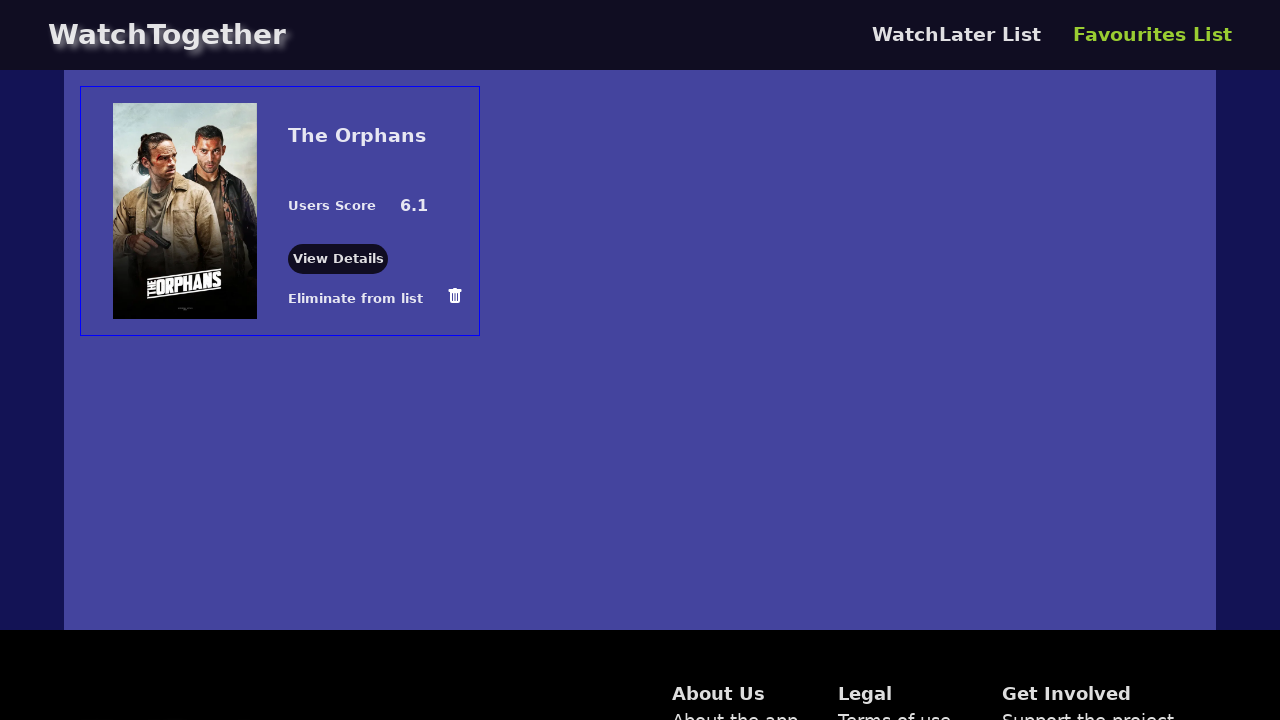